Tests drag and drop functionality by dragging element from column A to column B and verifying the elements have swapped positions.

Starting URL: https://the-internet.herokuapp.com/drag_and_drop

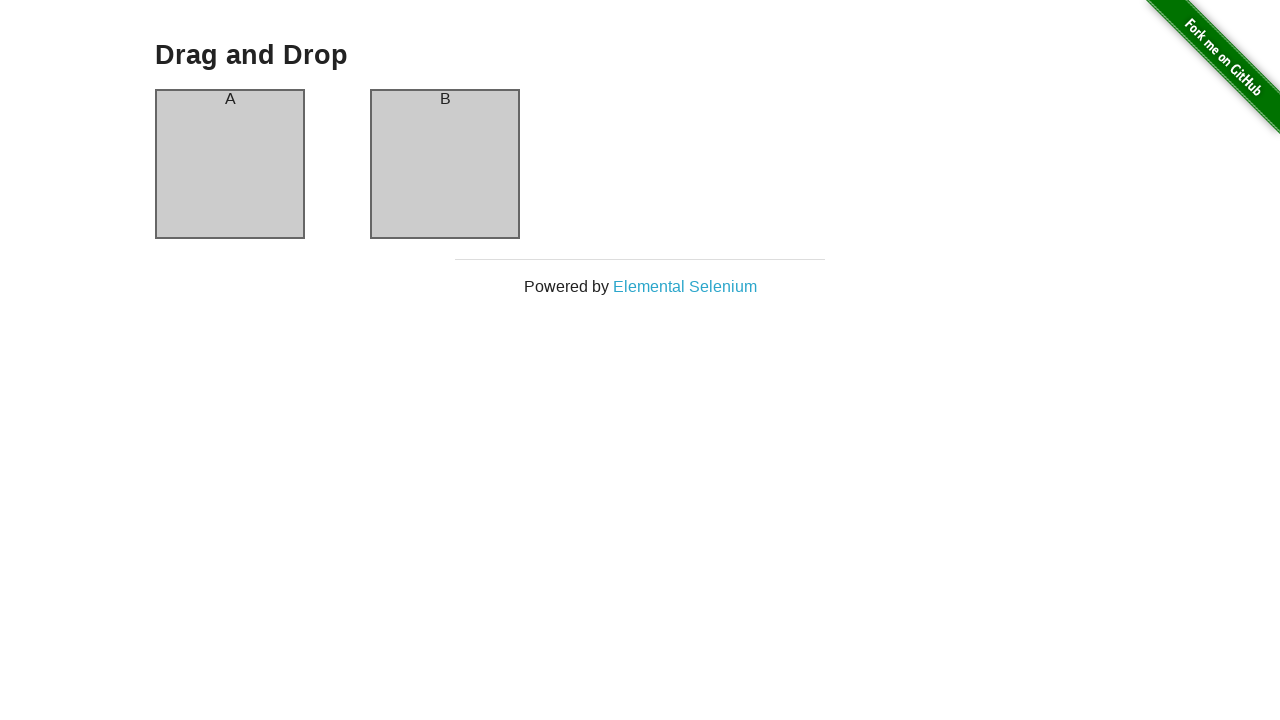

Waited for column A element to be visible
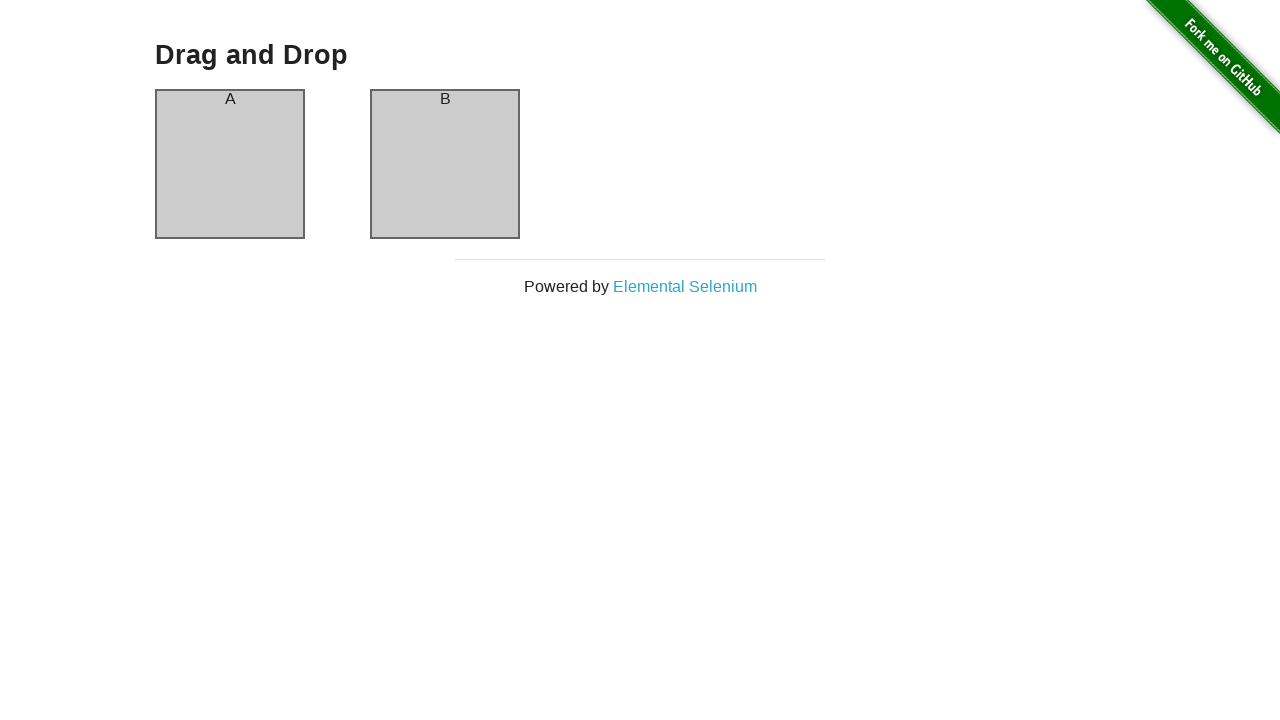

Waited for column B element to be visible
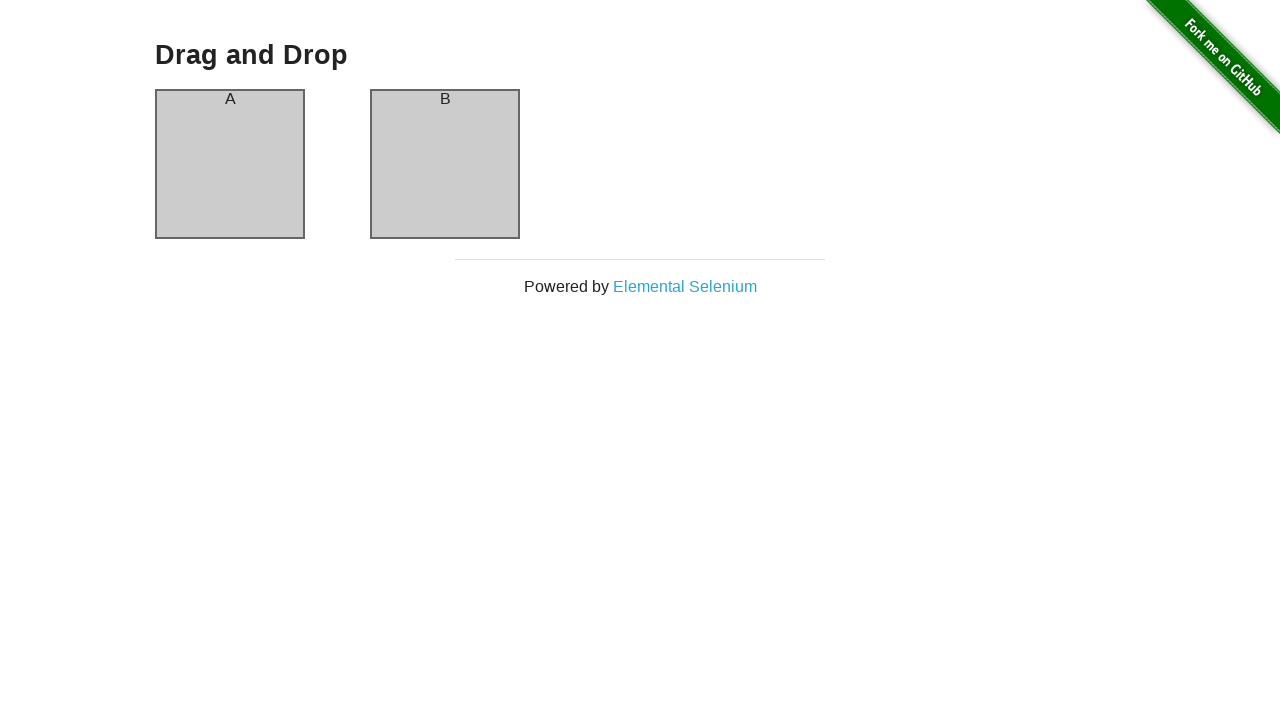

Dragged element from column A to column B at (445, 164)
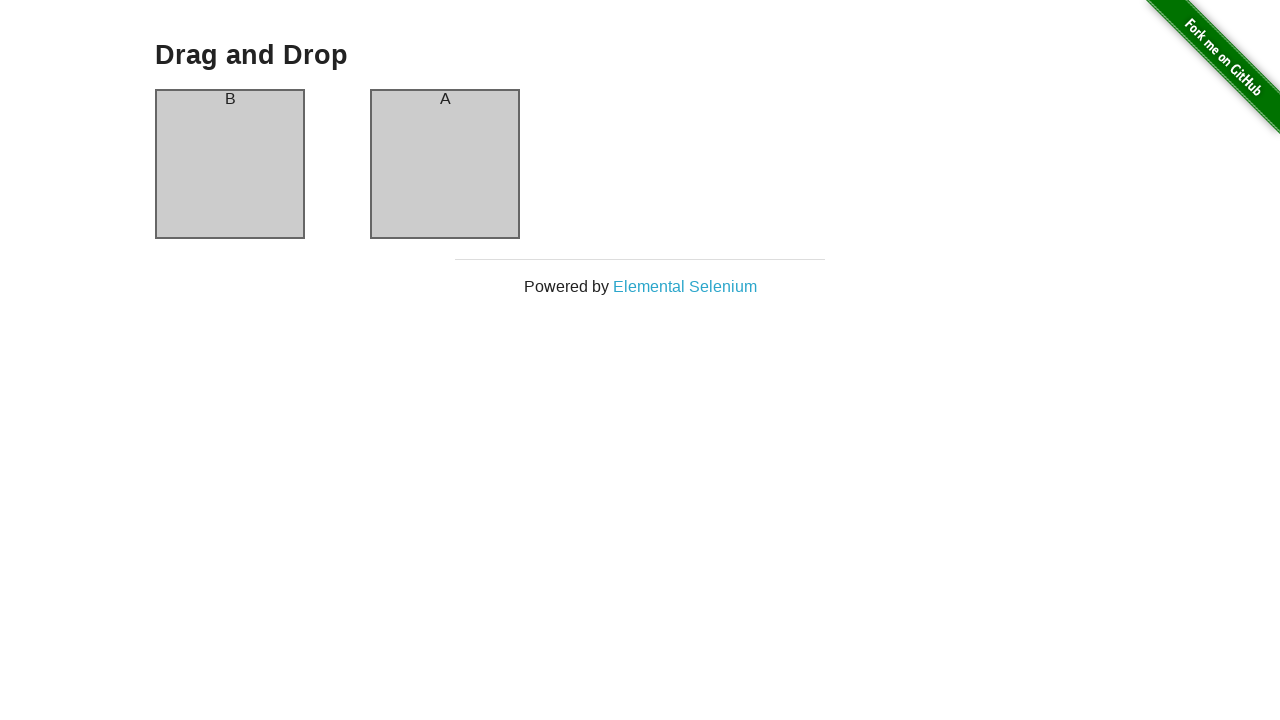

Retrieved text content from column A header
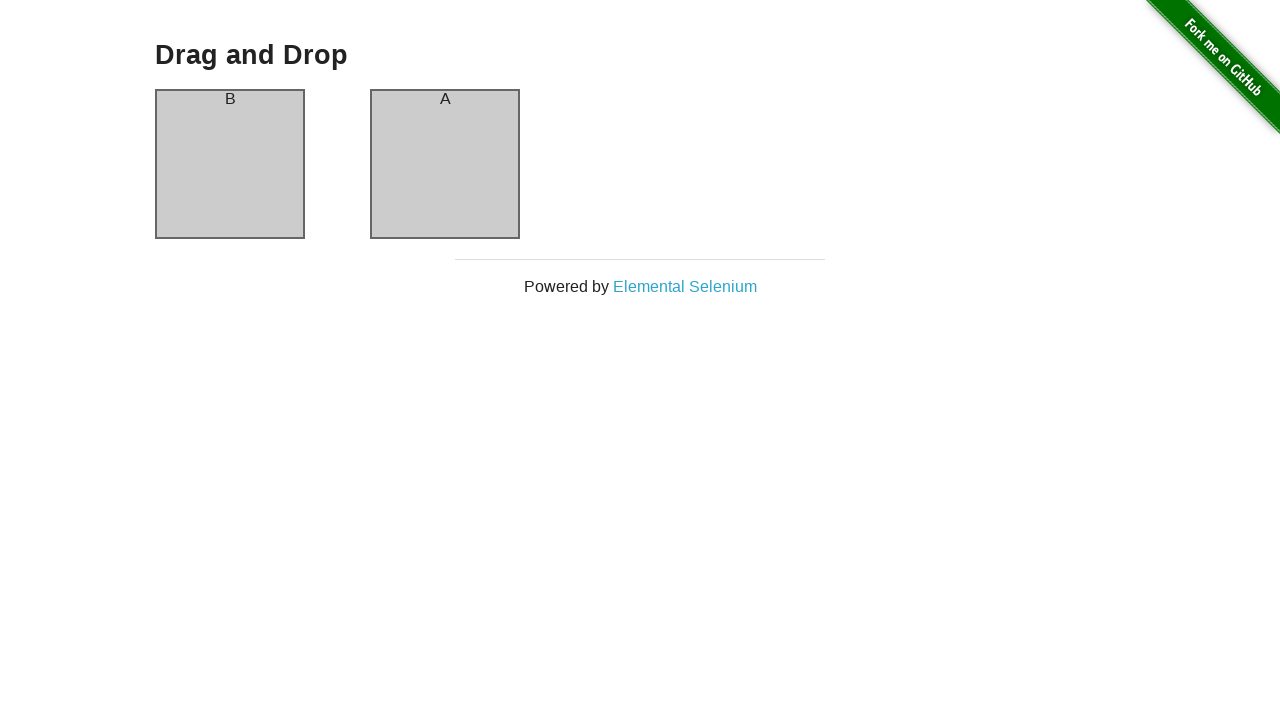

Verification passed: Column A header now shows 'B' - drag and drop successful
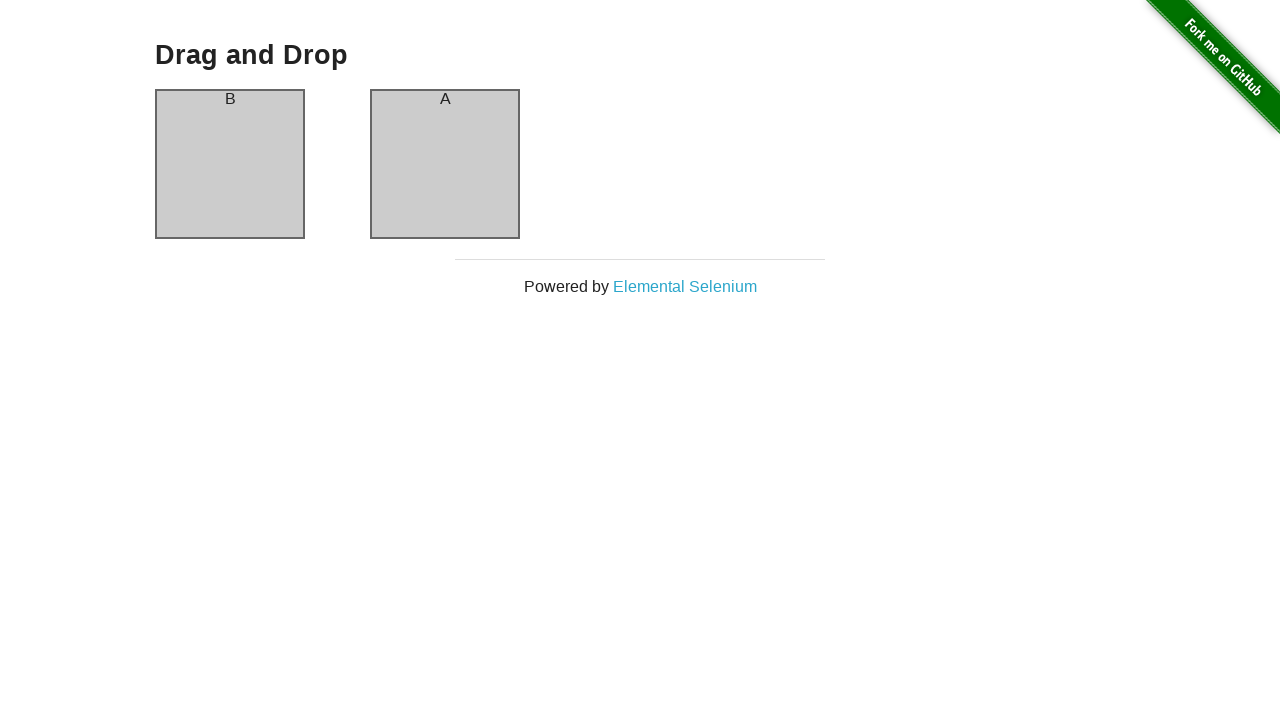

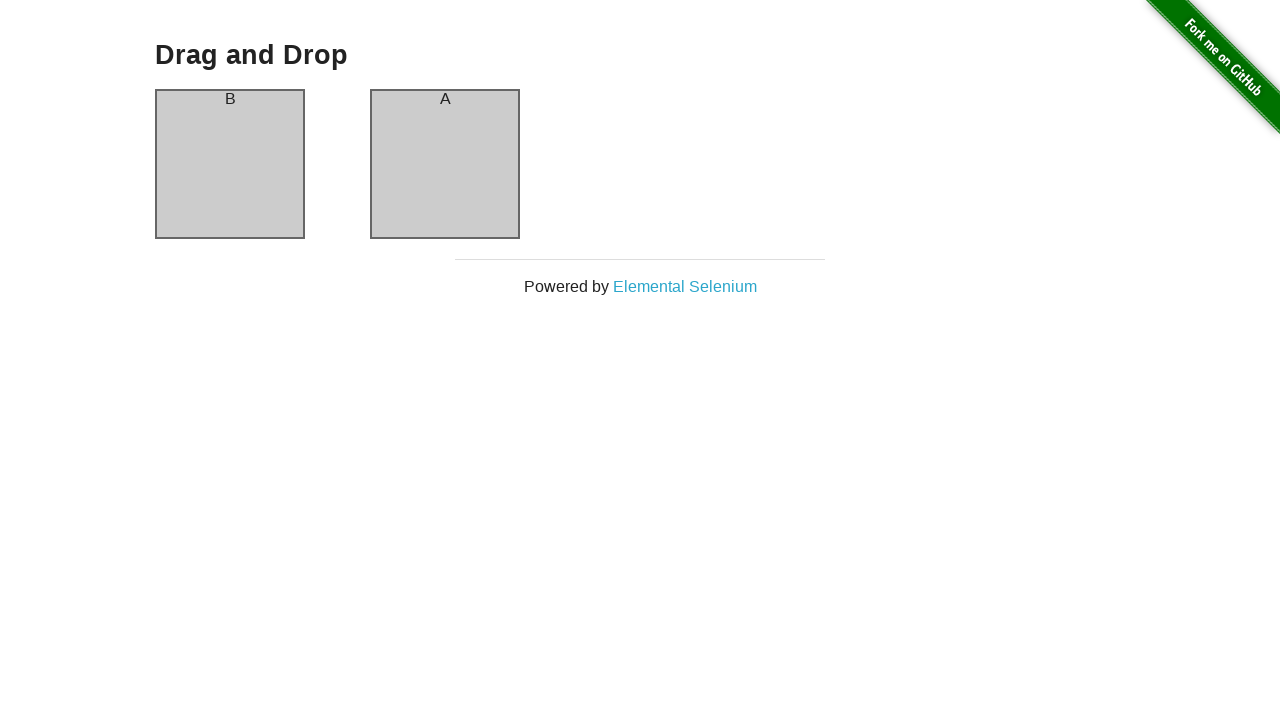